Tests alert handling by clicking a timer-based alert button and accepting the alert that appears after a delay

Starting URL: https://demoqa.com/alerts

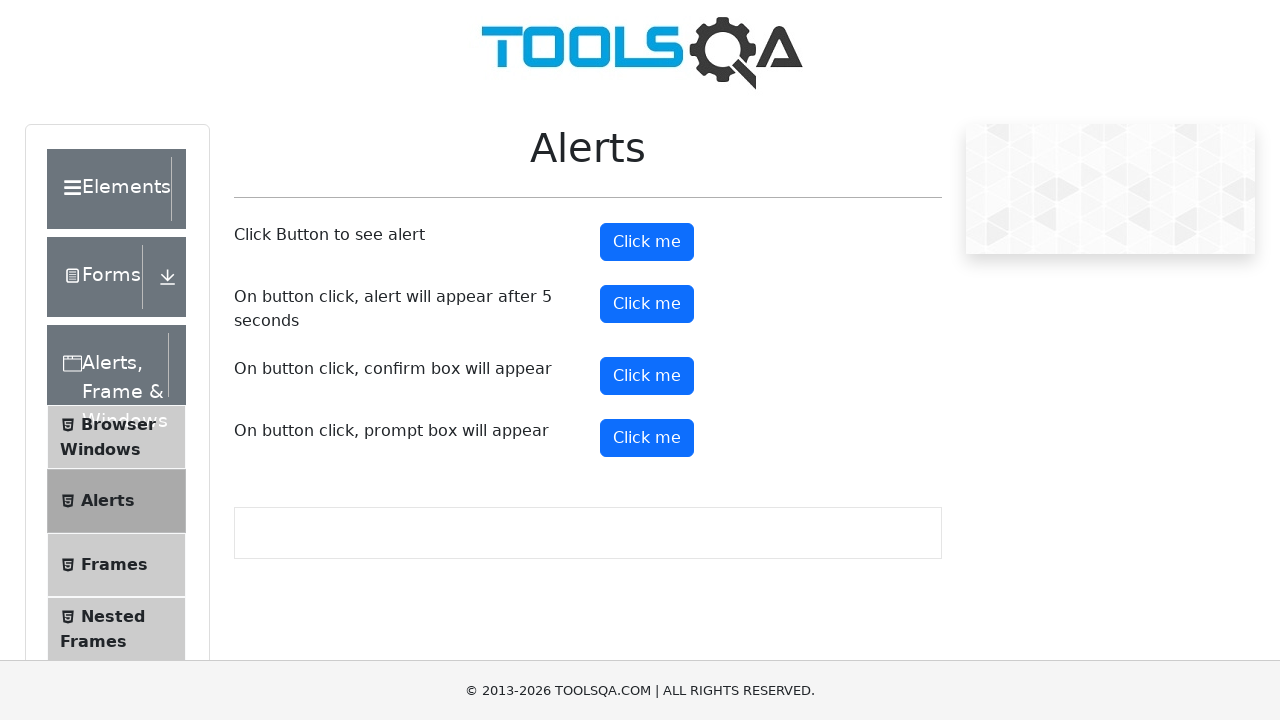

Clicked the timer-based alert button at (647, 304) on #timerAlertButton
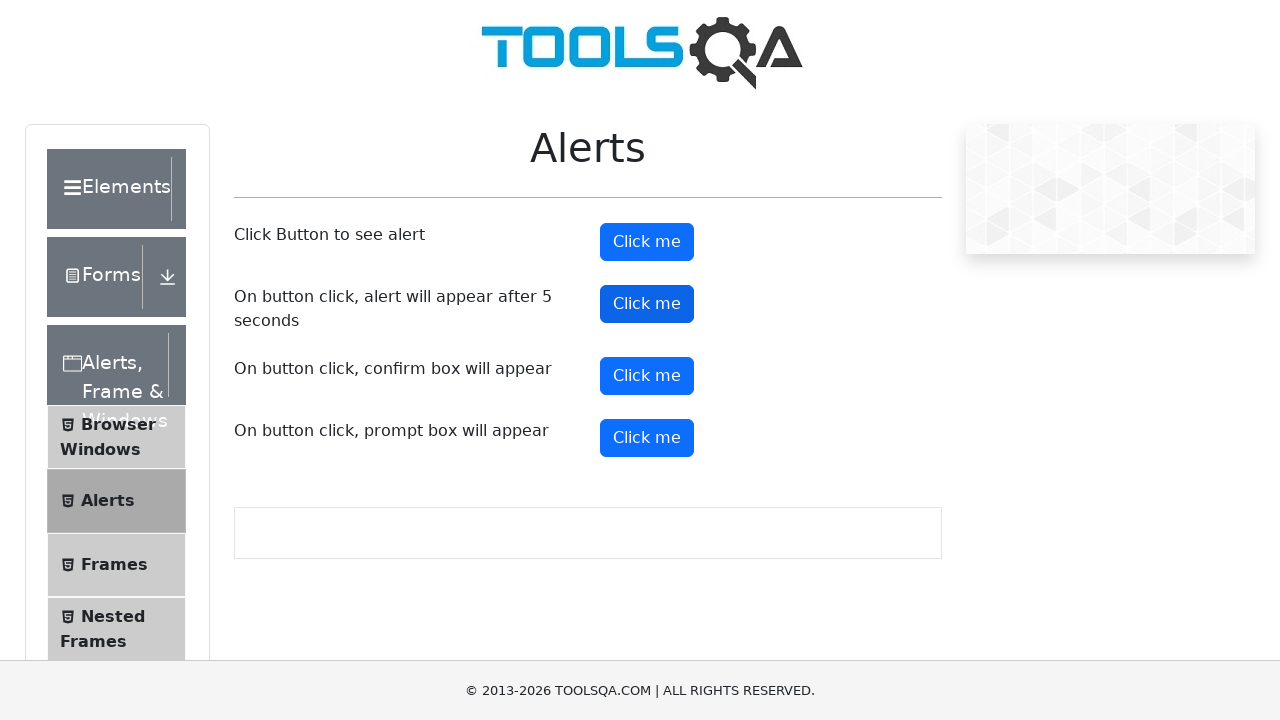

Set up dialog handler to accept alerts automatically
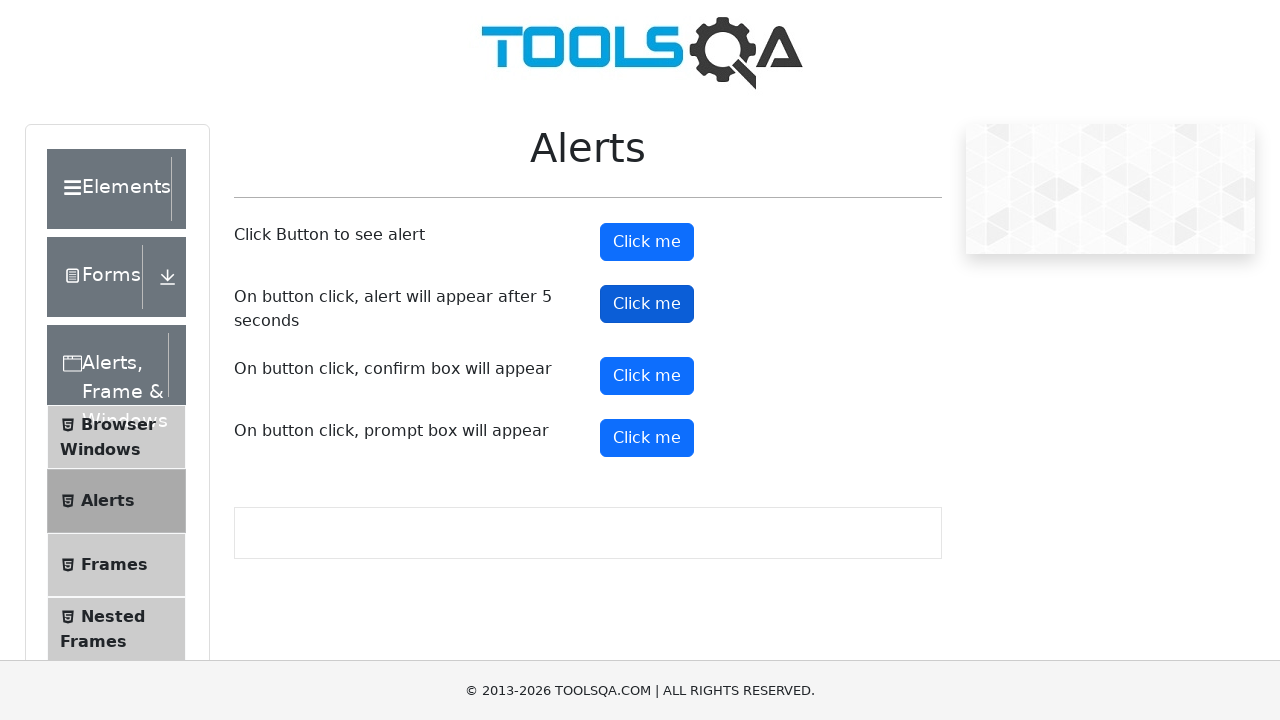

Waited 6 seconds for timer-based alert to appear and be accepted
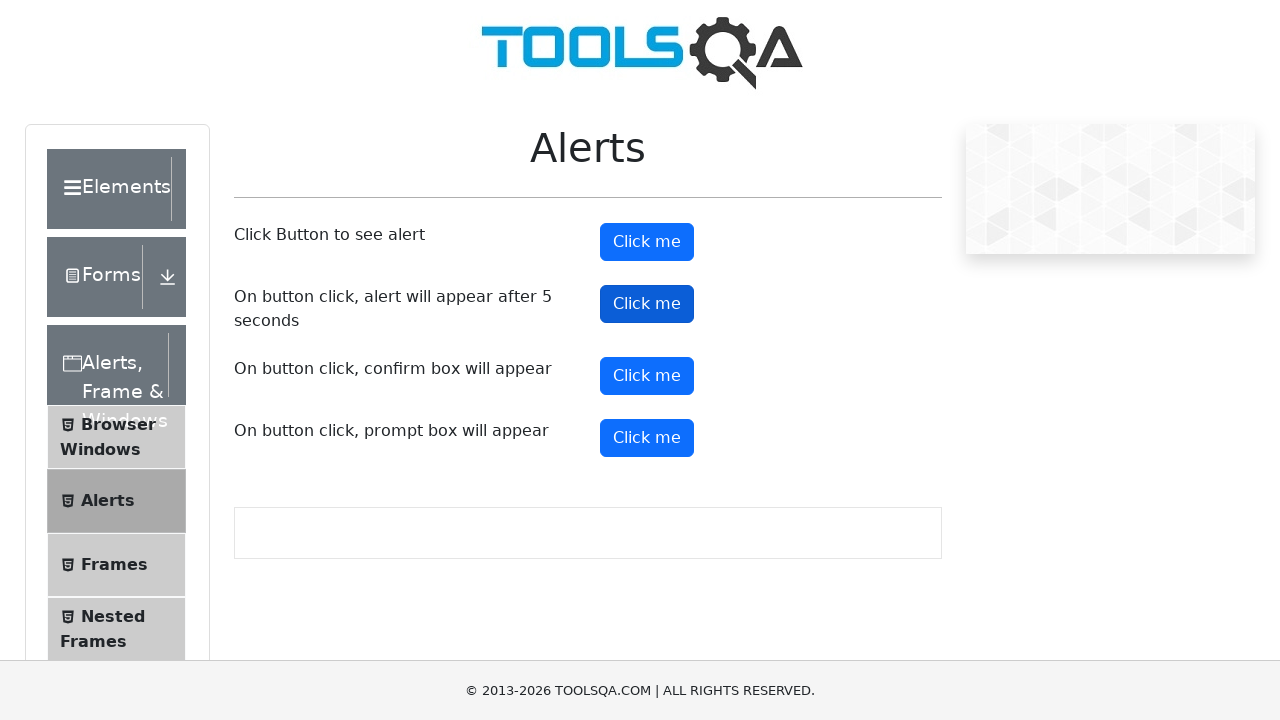

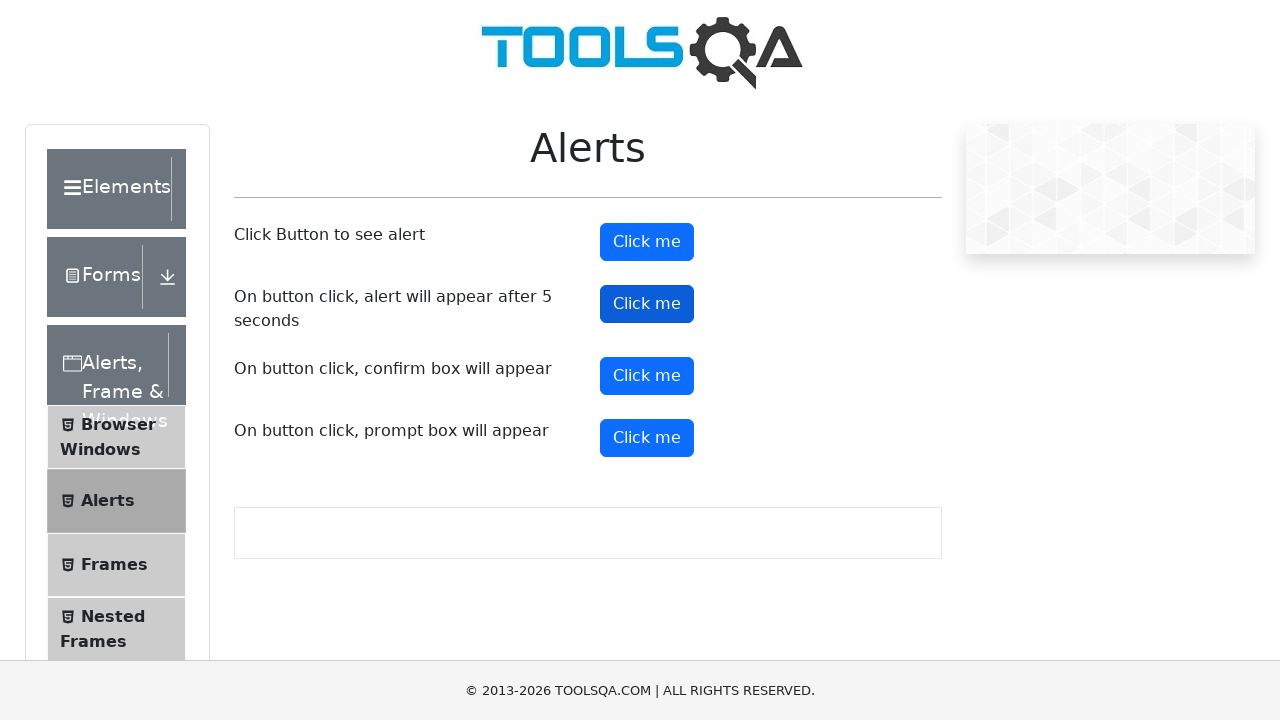